Tests file upload functionality by selecting a file and submitting the upload form on a practice testing website

Starting URL: https://practice.expandtesting.com/upload

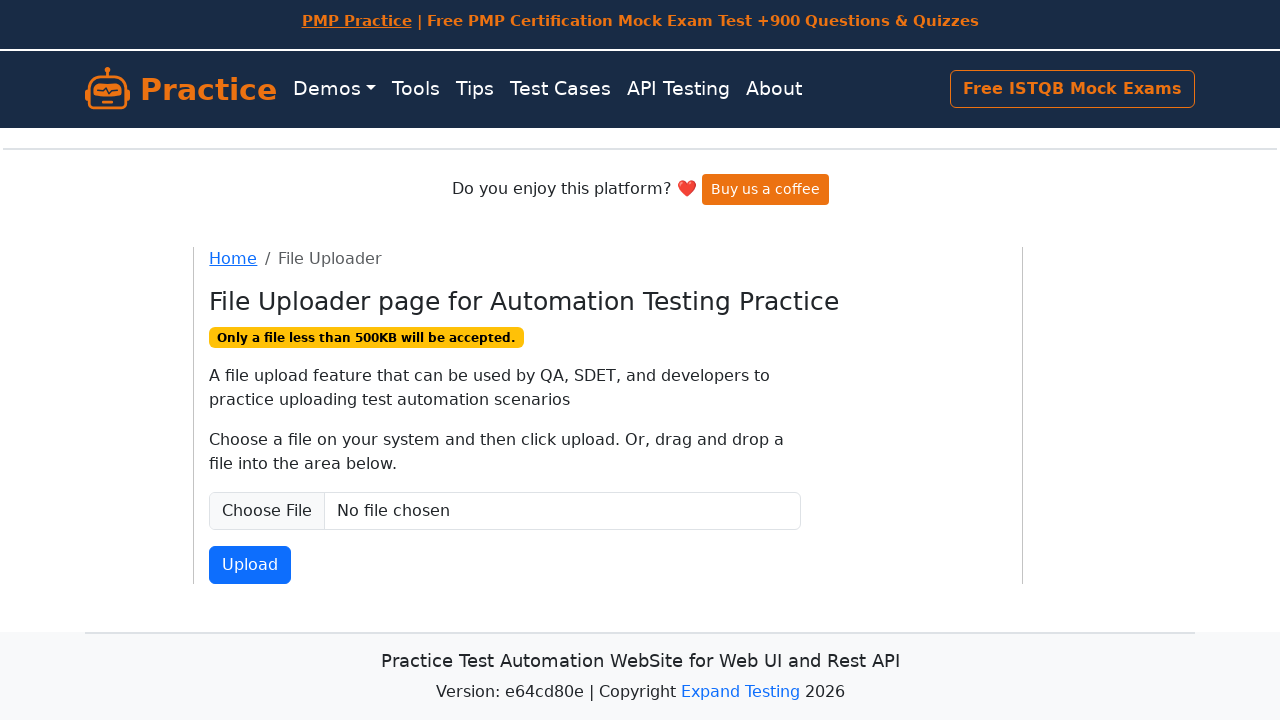

Created temporary test file with content
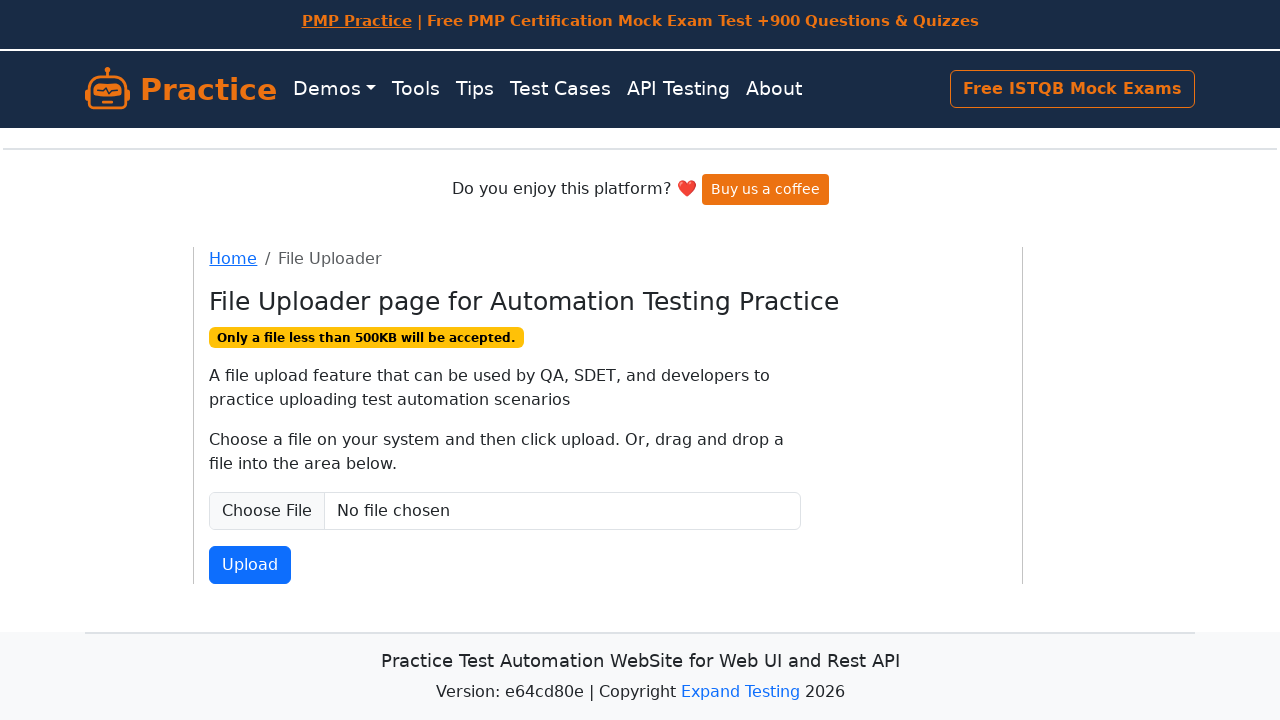

Selected file for upload using file input element
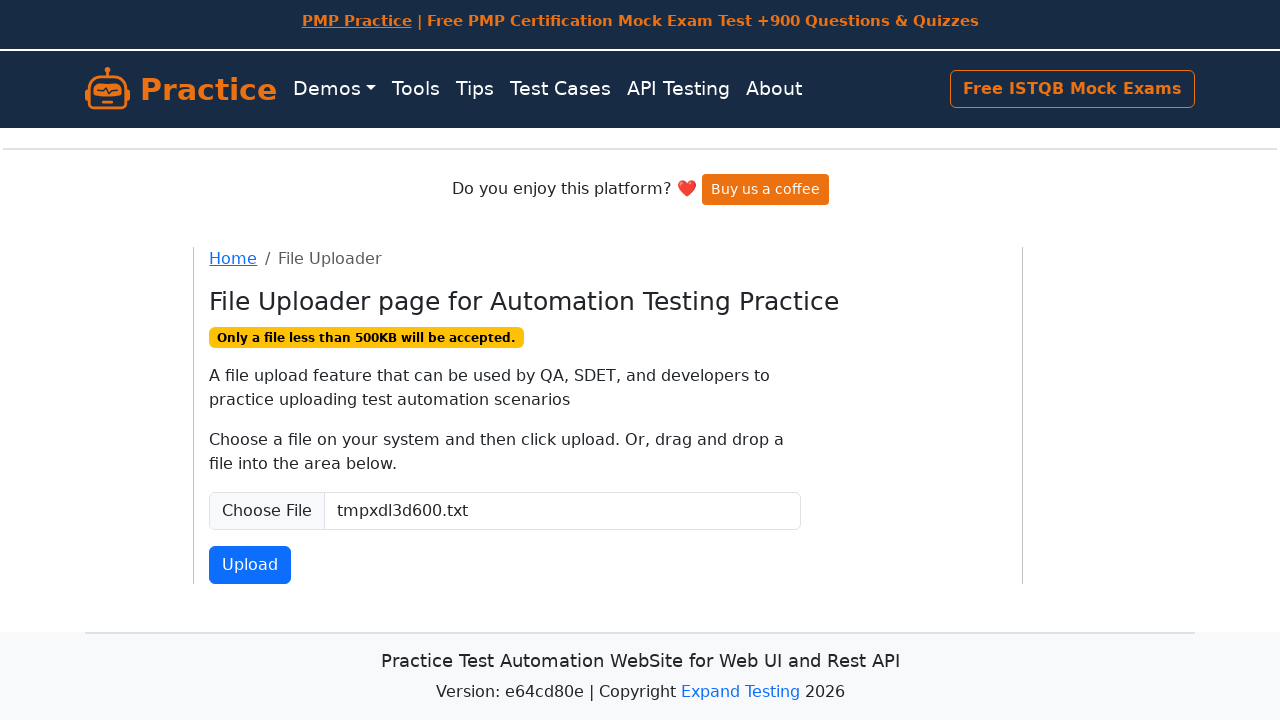

Clicked submit button to upload file at (250, 565) on #fileSubmit
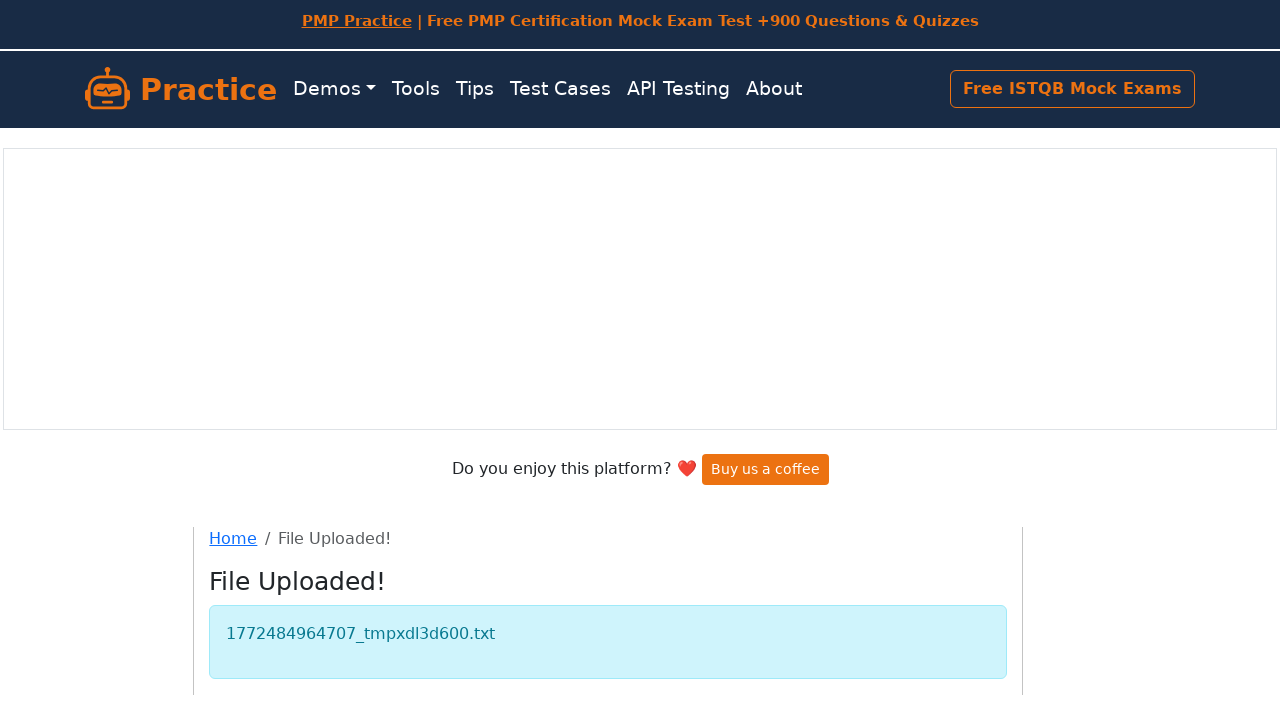

File upload confirmation message appeared
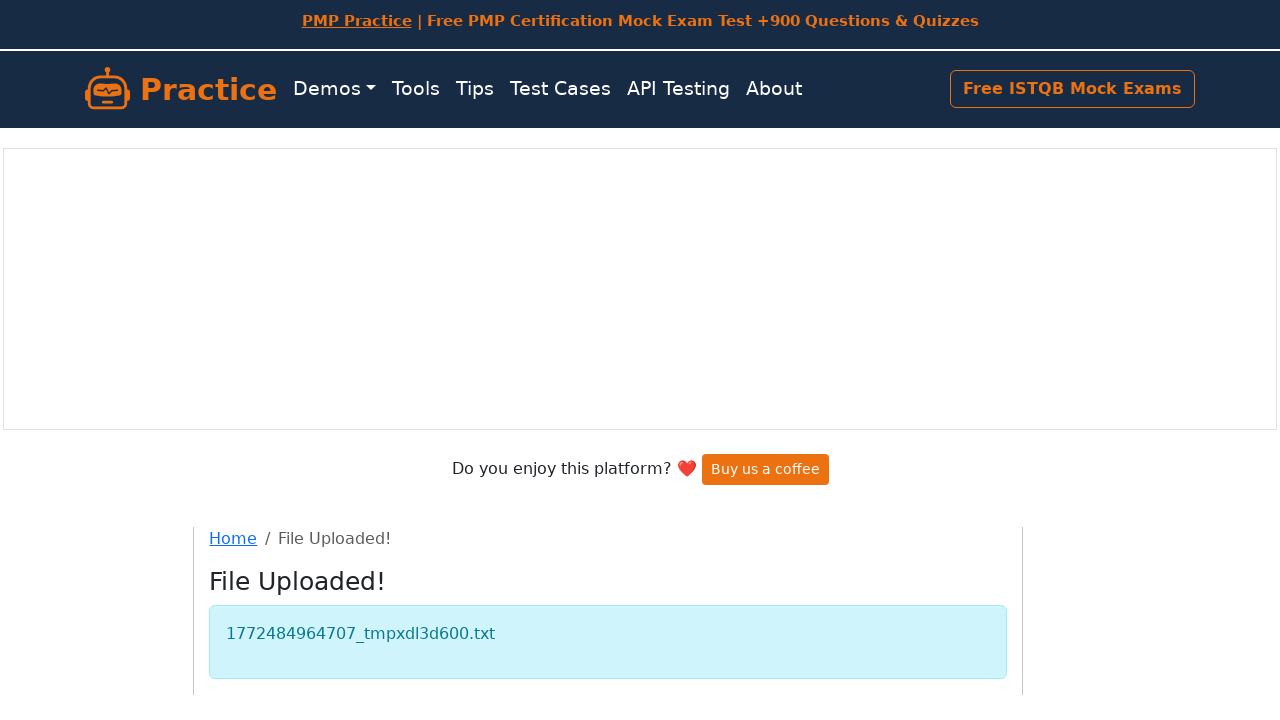

Cleaned up temporary test file
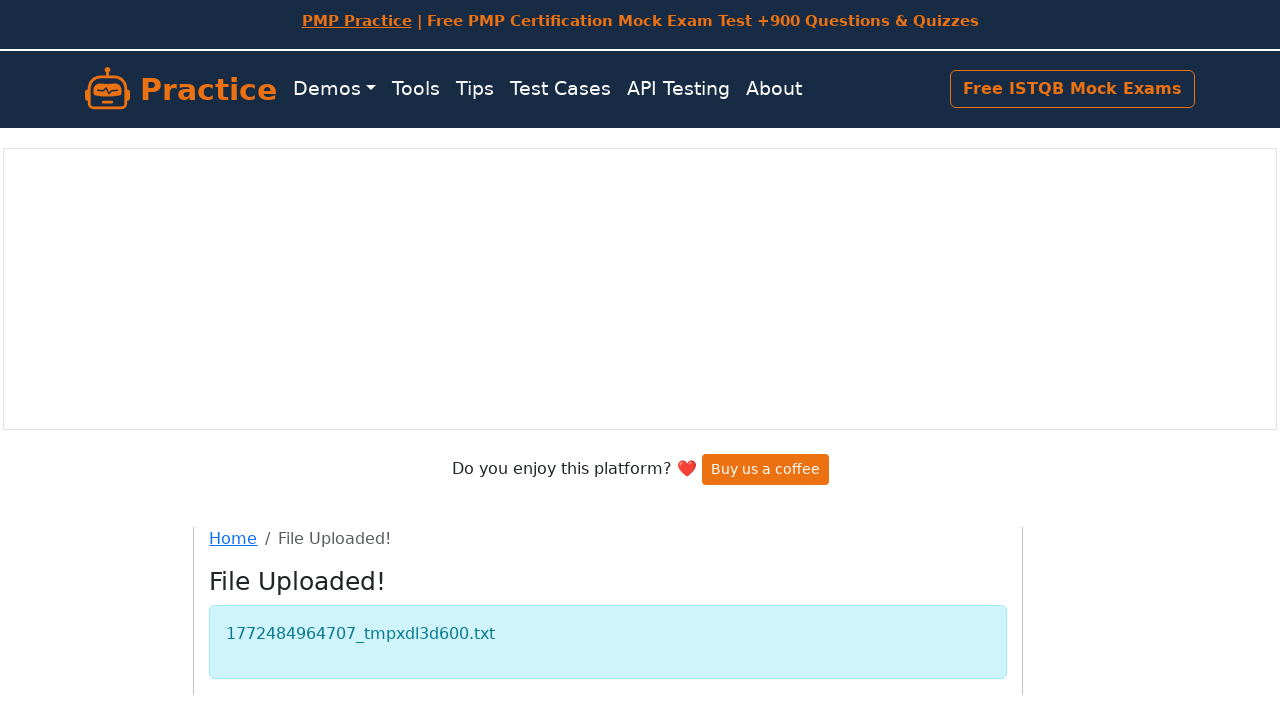

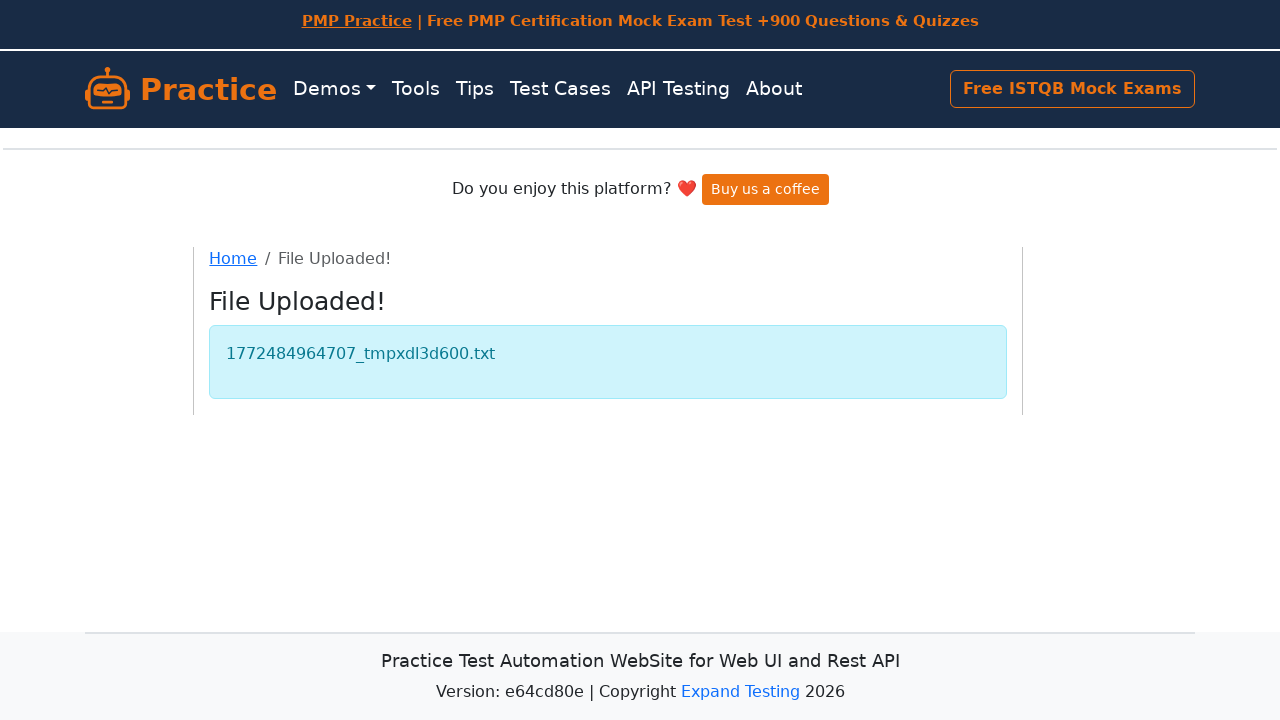